Navigates to Finviz stock quote page for ADBE and waits for the chart to load.

Starting URL: https://finviz.com/quote.ashx?t=ADBE&p=d

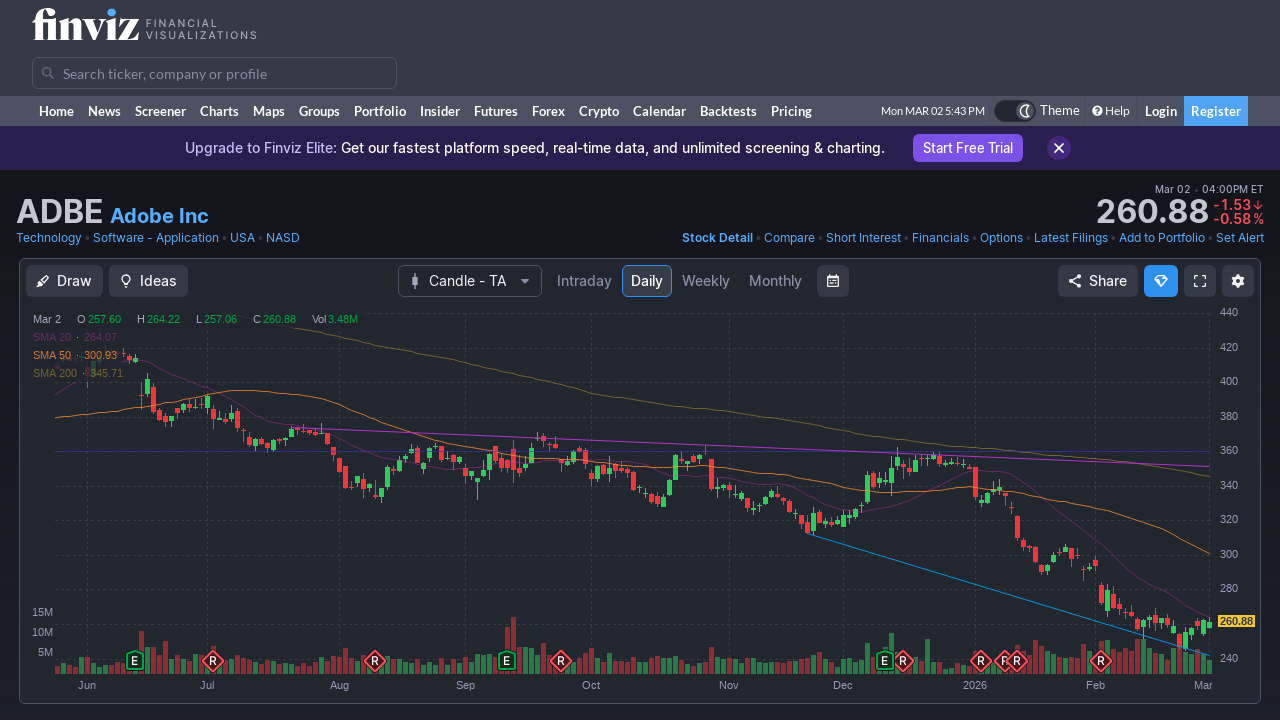

Set viewport size to 1920x1920 for financial data display
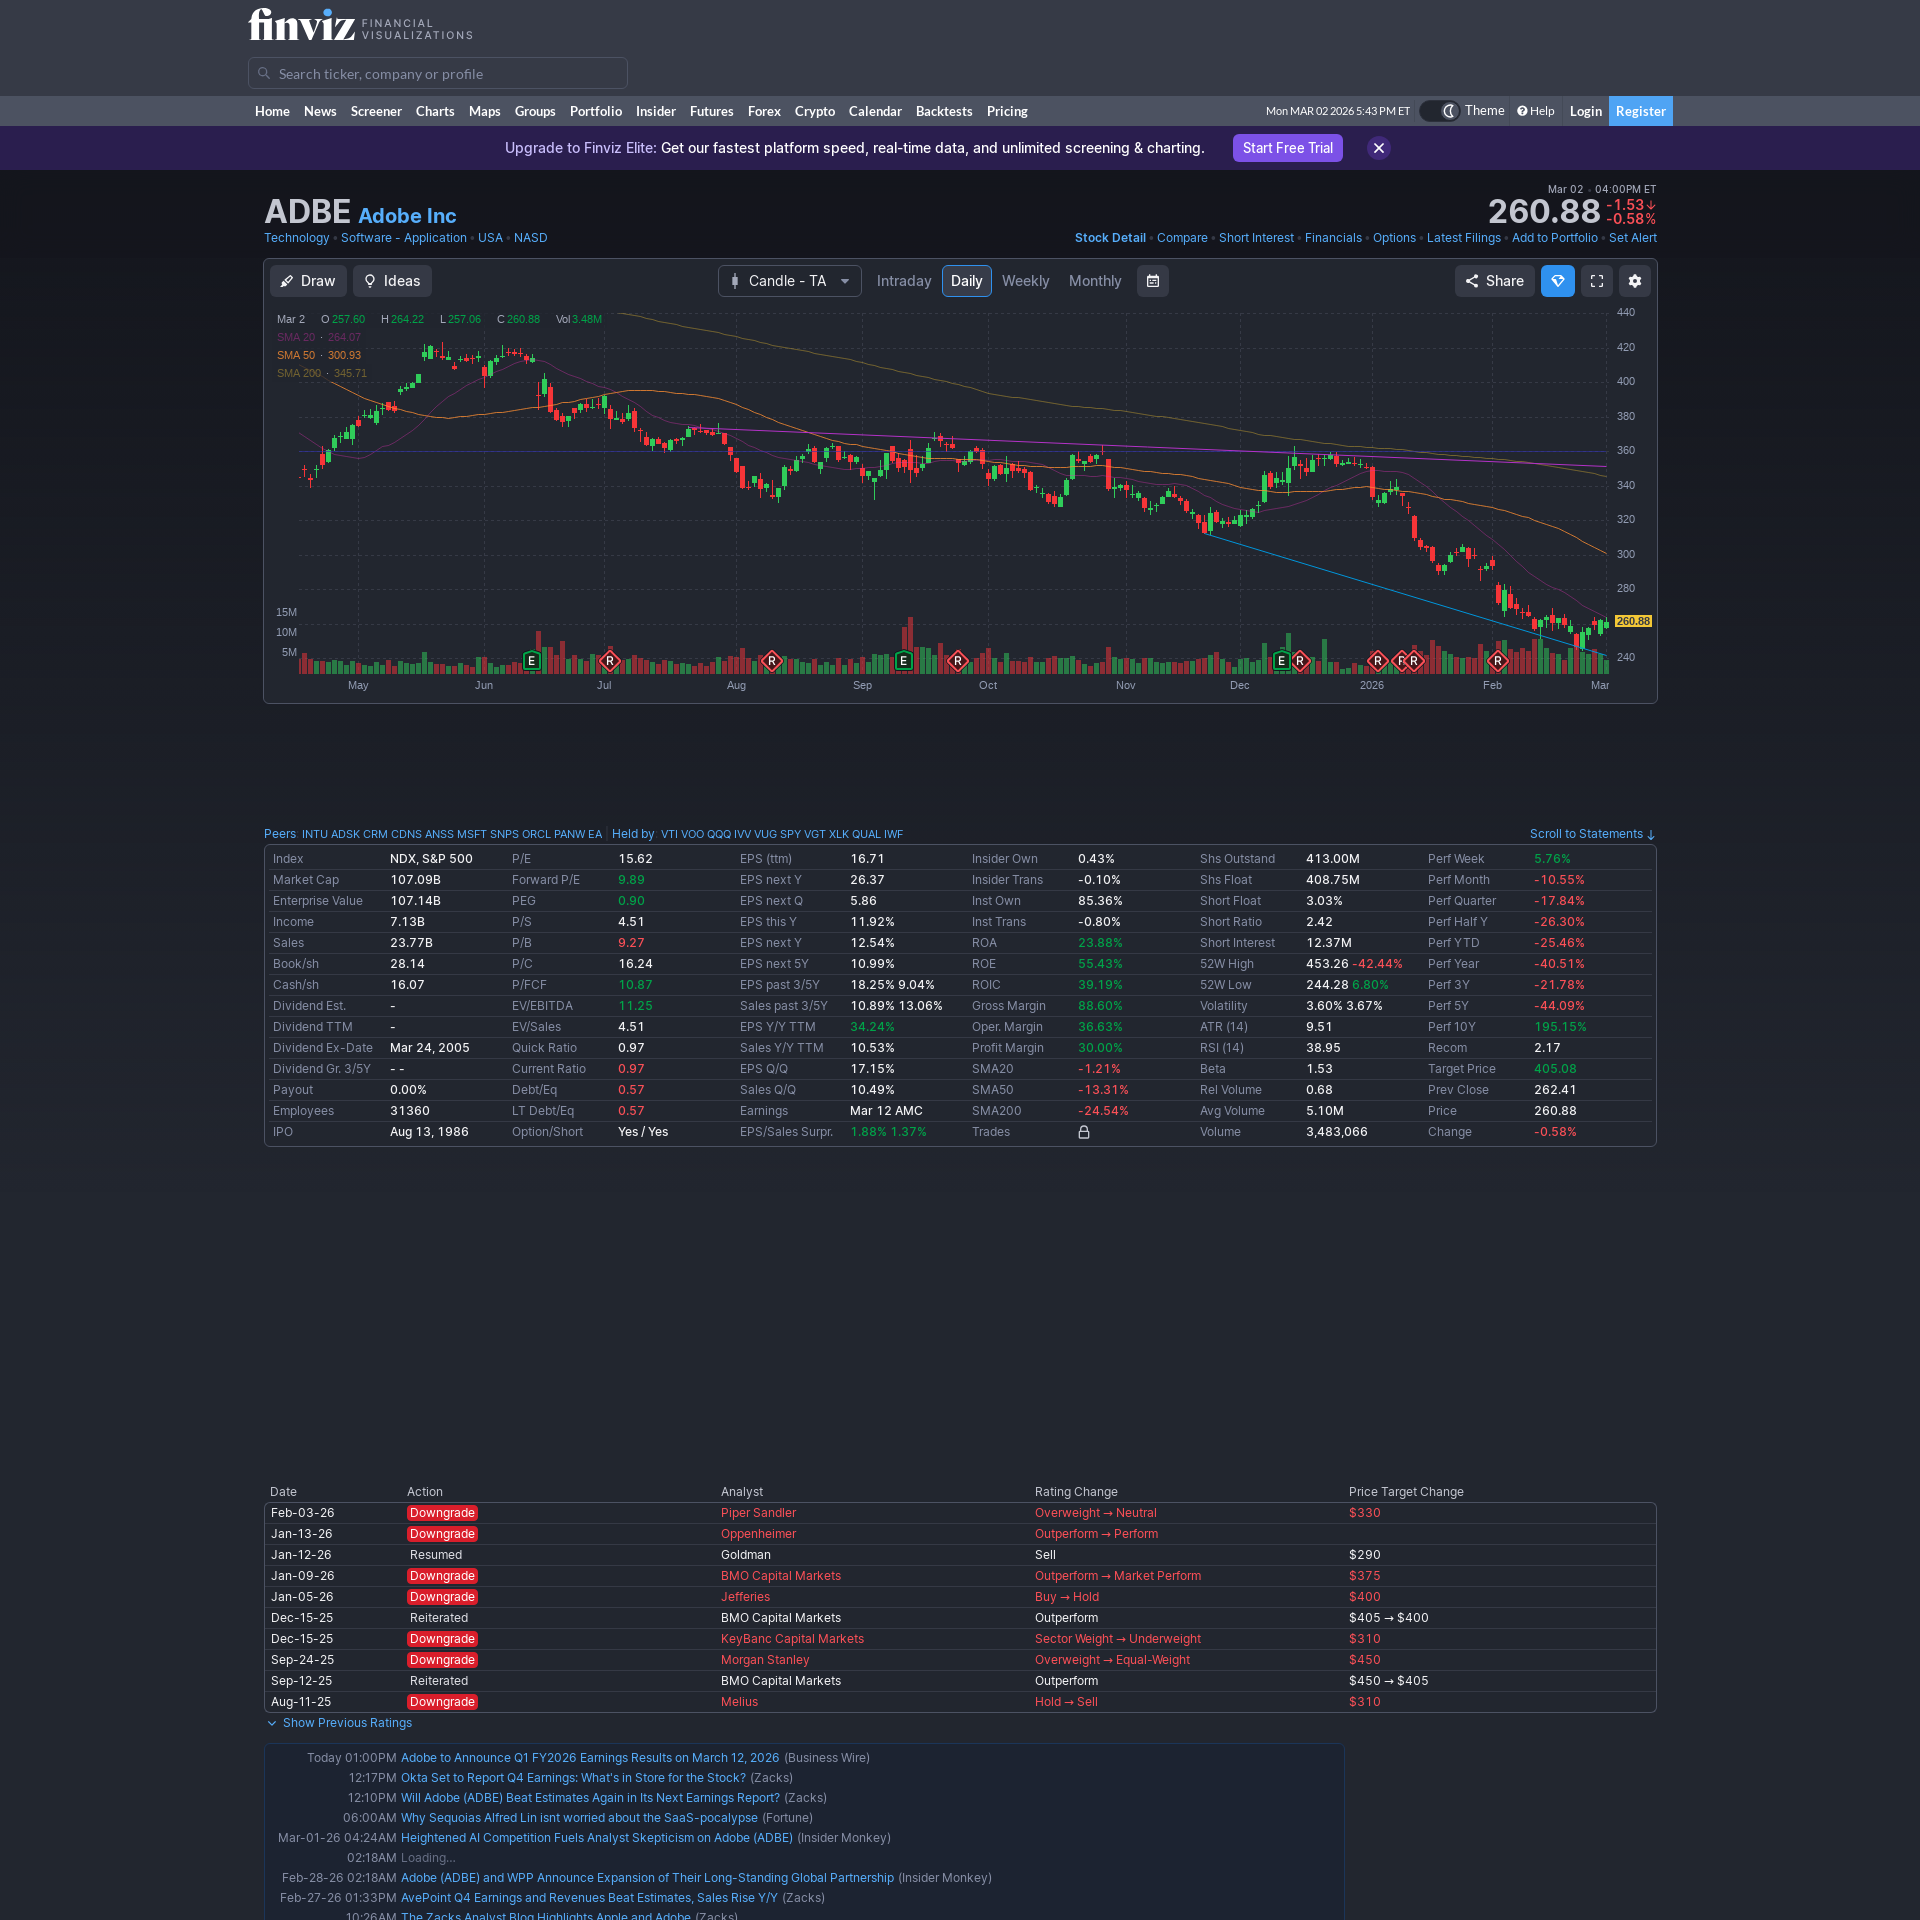

Chart element loaded on Finviz ADBE quote page
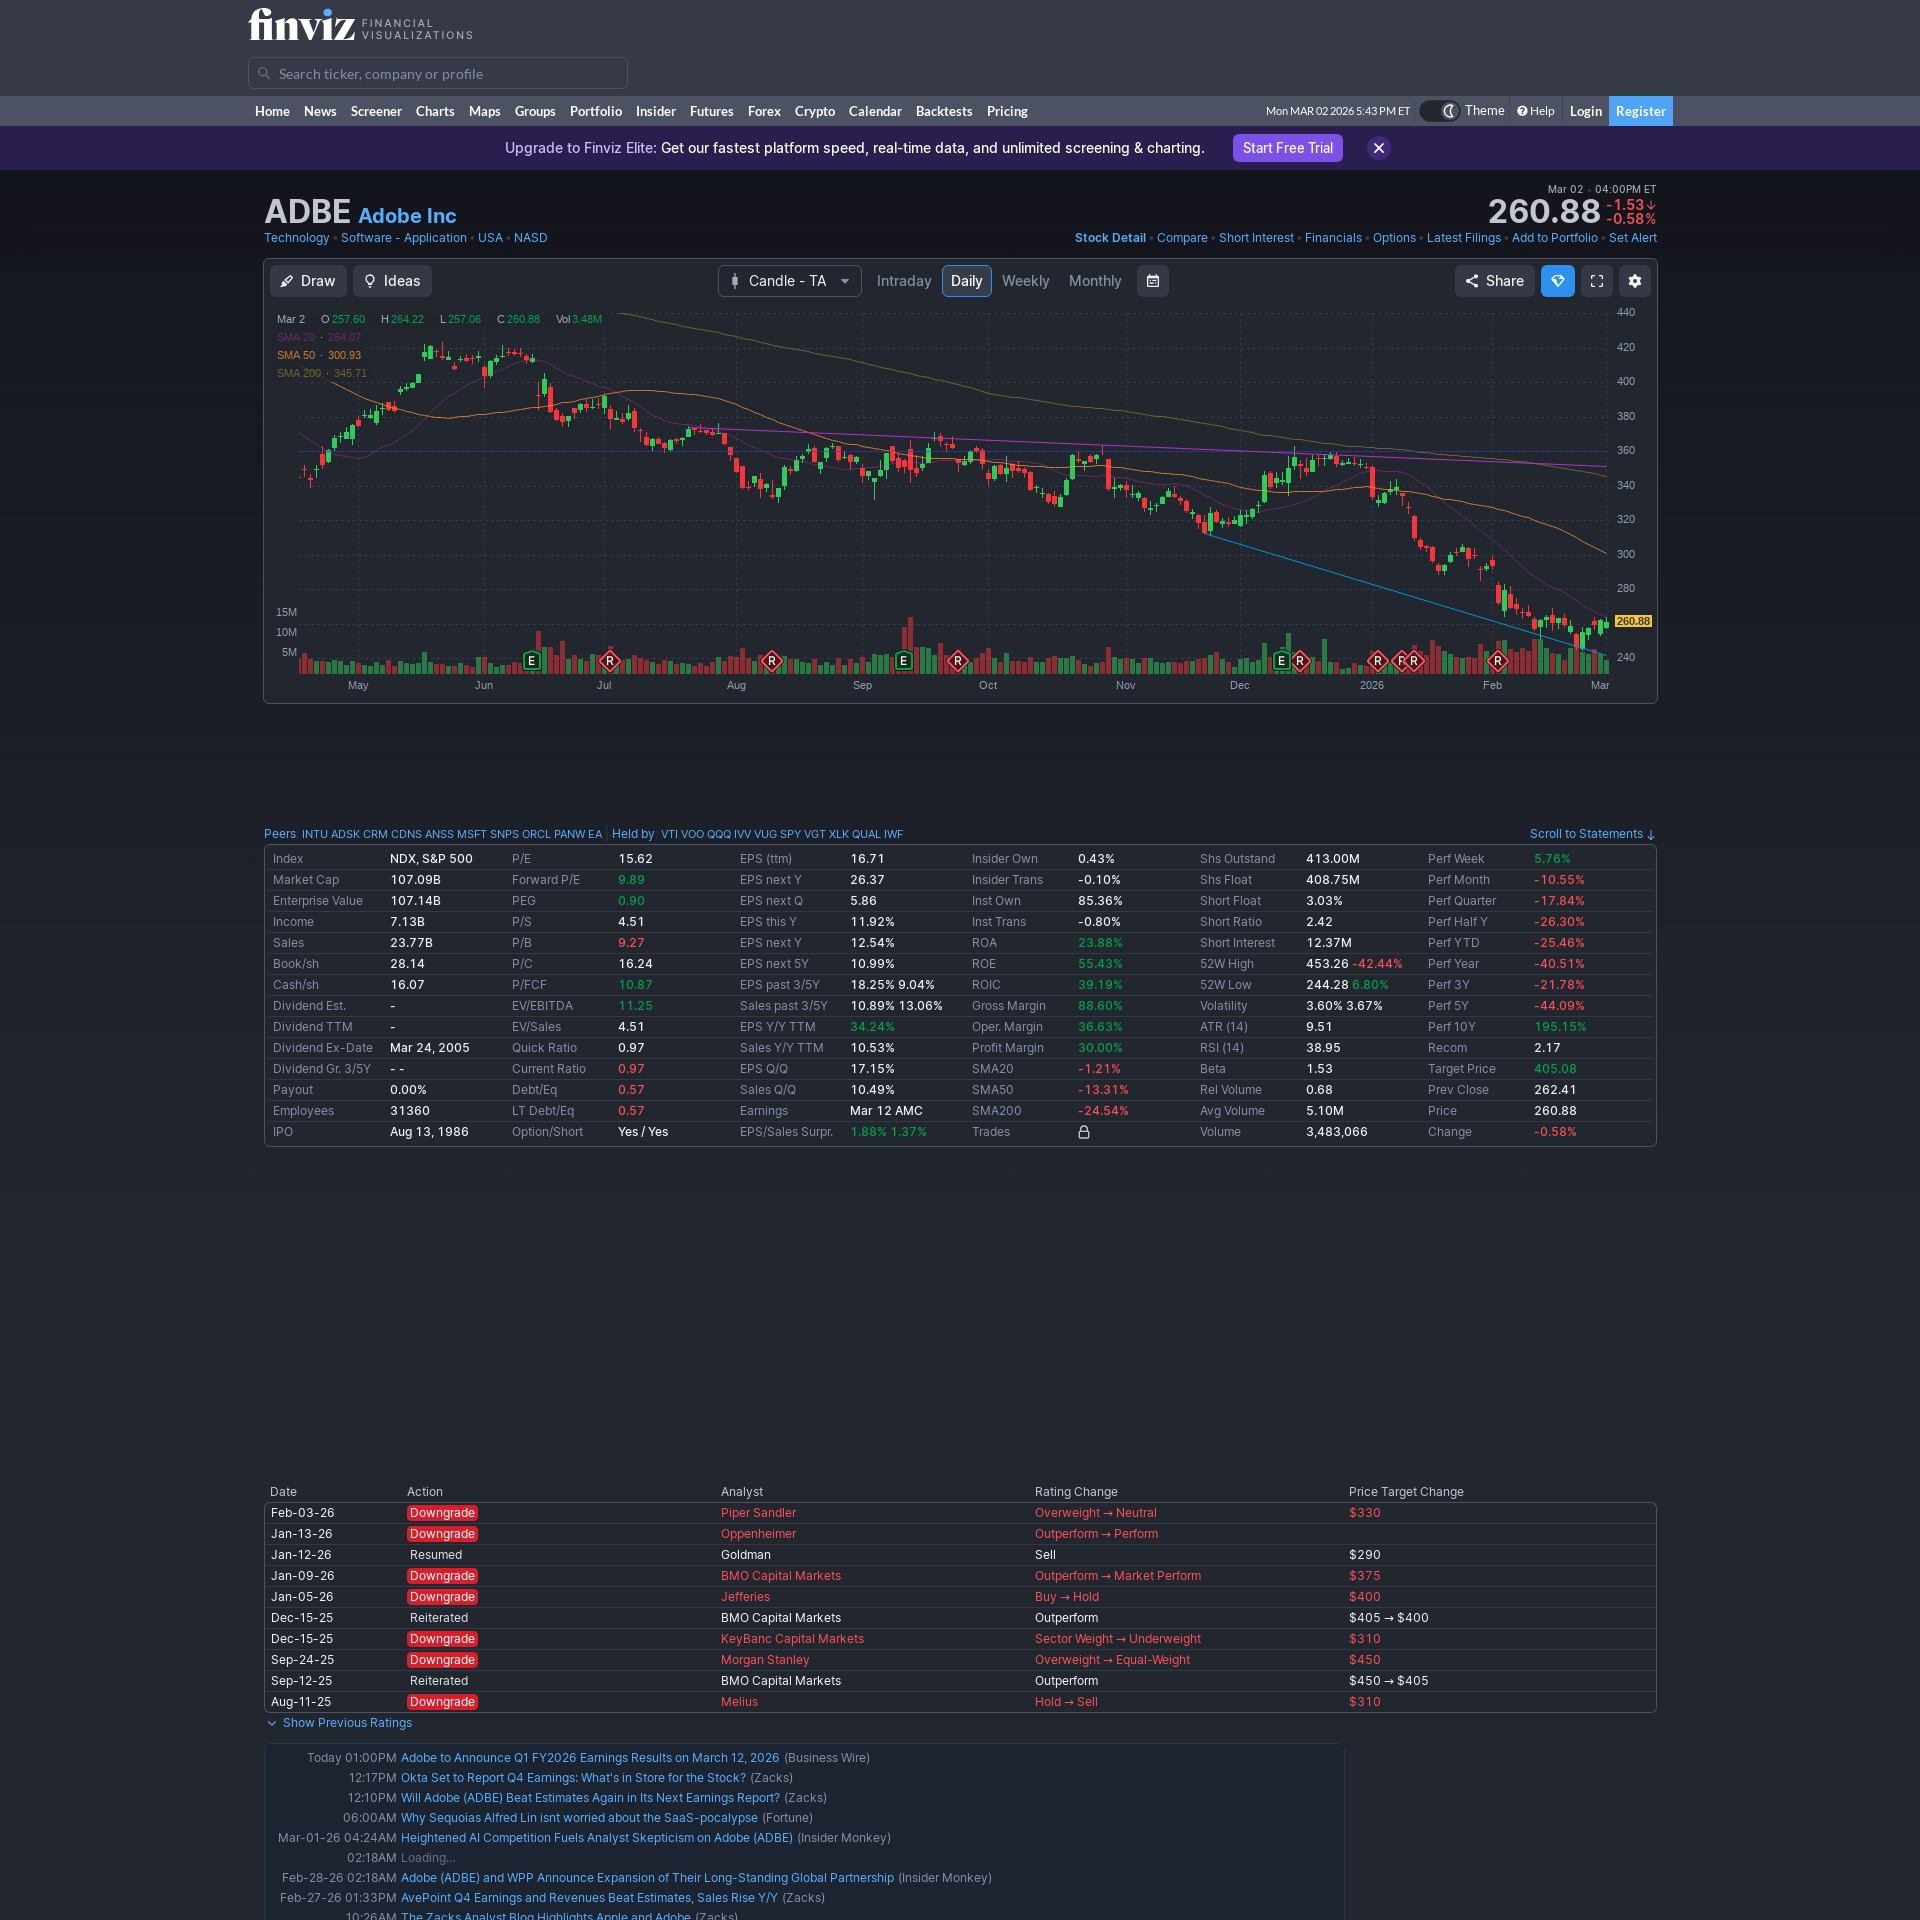

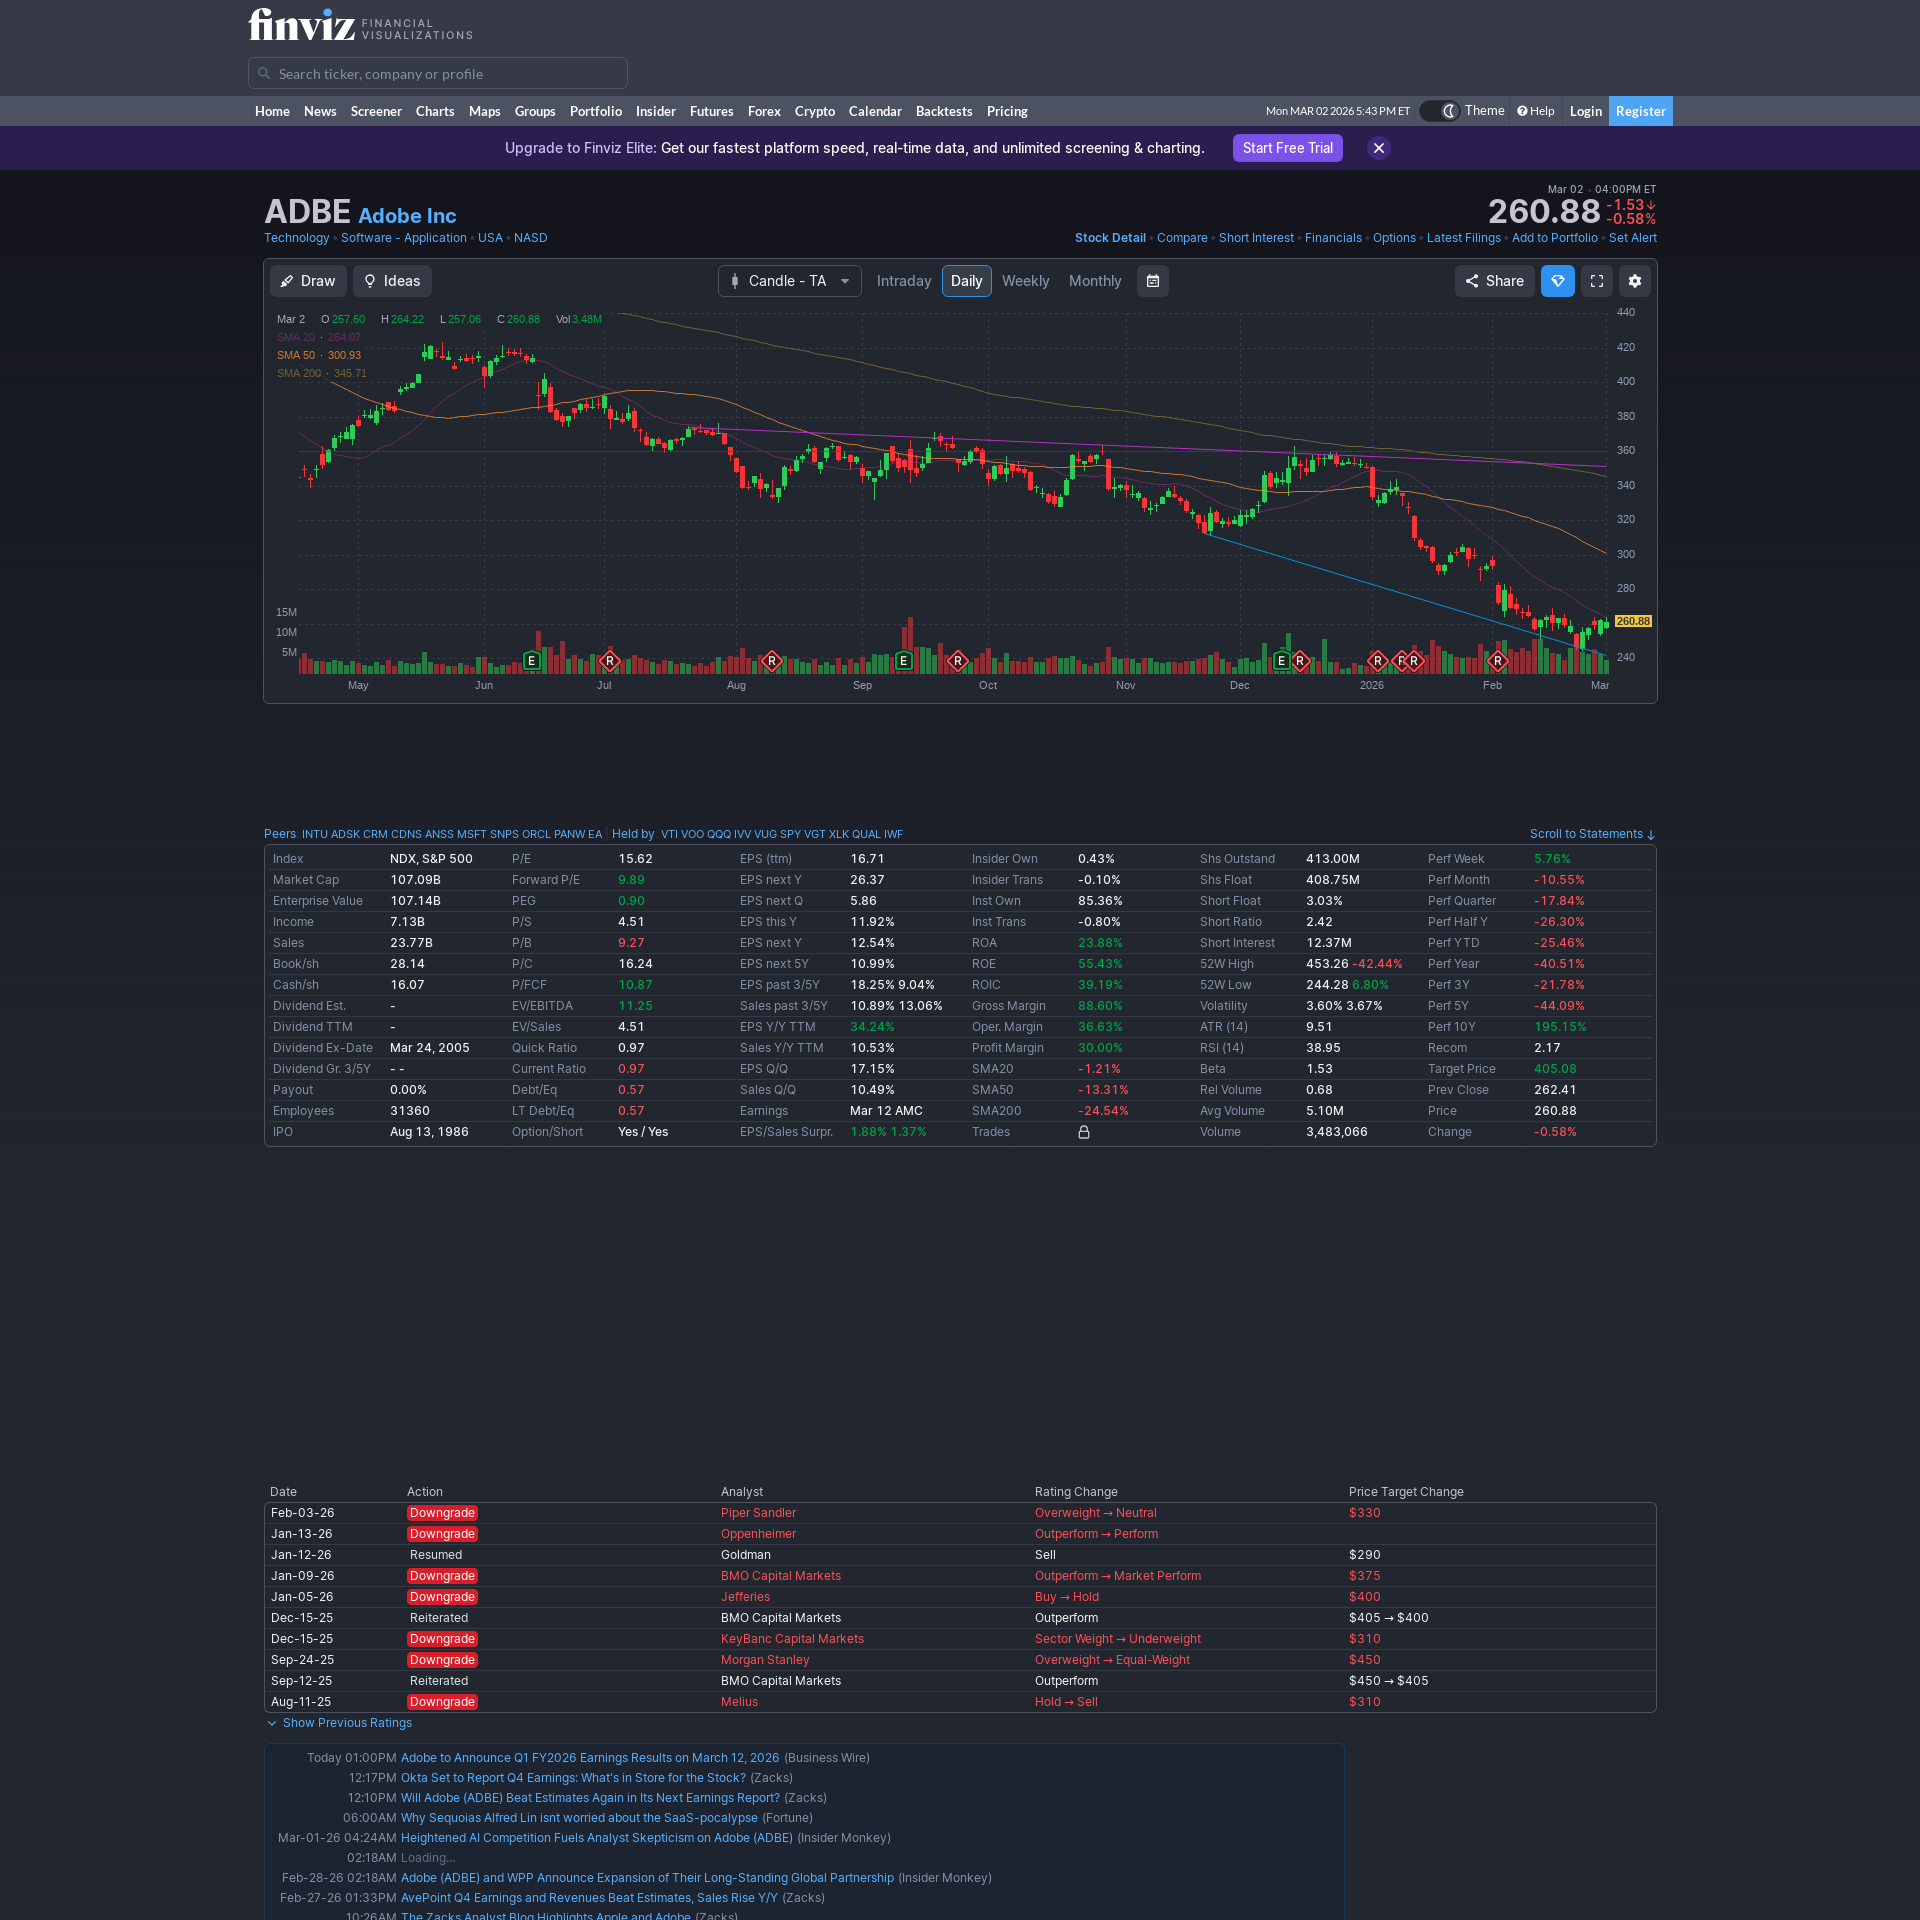